Tests the calculator's concatenate operation by entering two strings and verifying they are concatenated correctly

Starting URL: https://testsheepnz.github.io/BasicCalculator.html

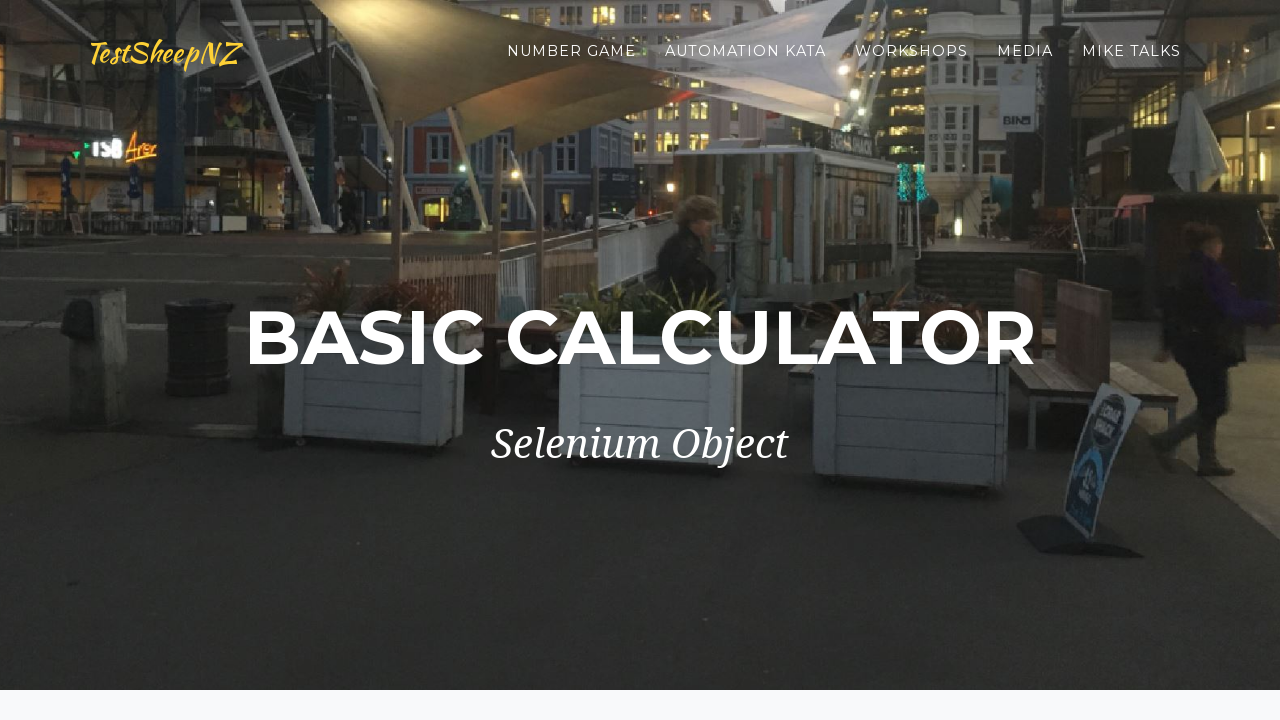

Scrolled to bottom of page
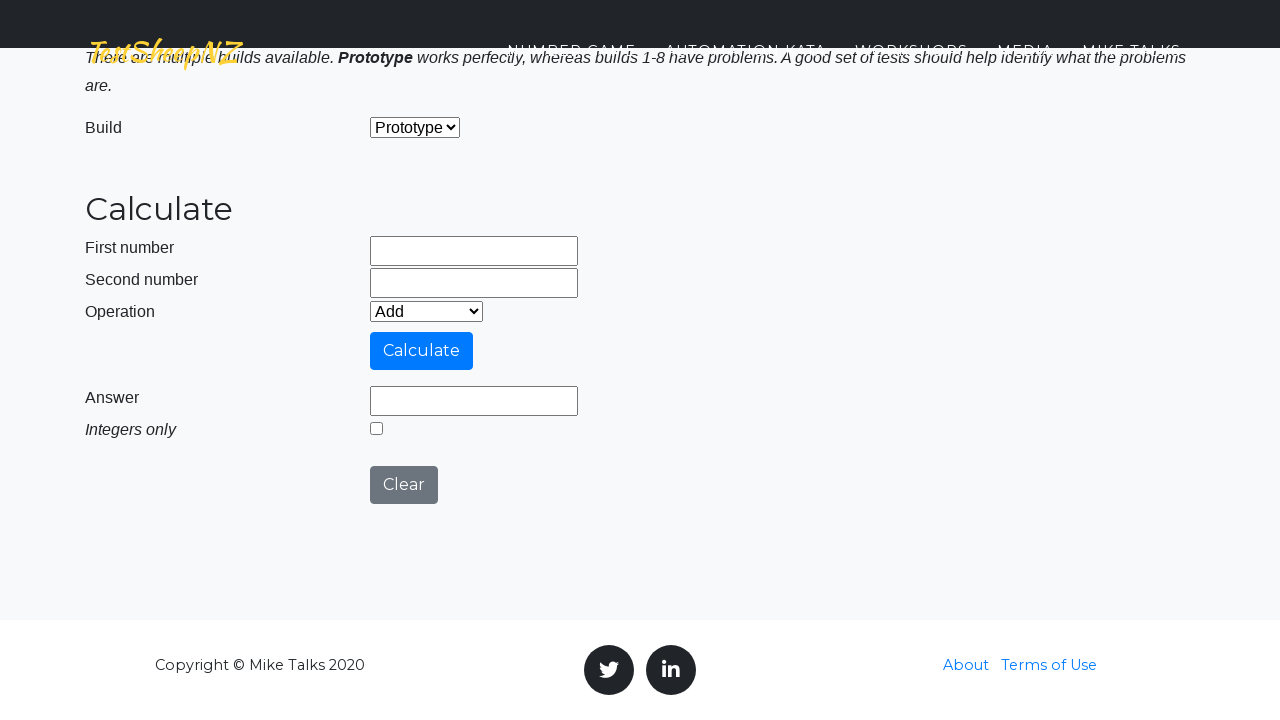

Clicked first number input field at (474, 251) on input[name='number1']
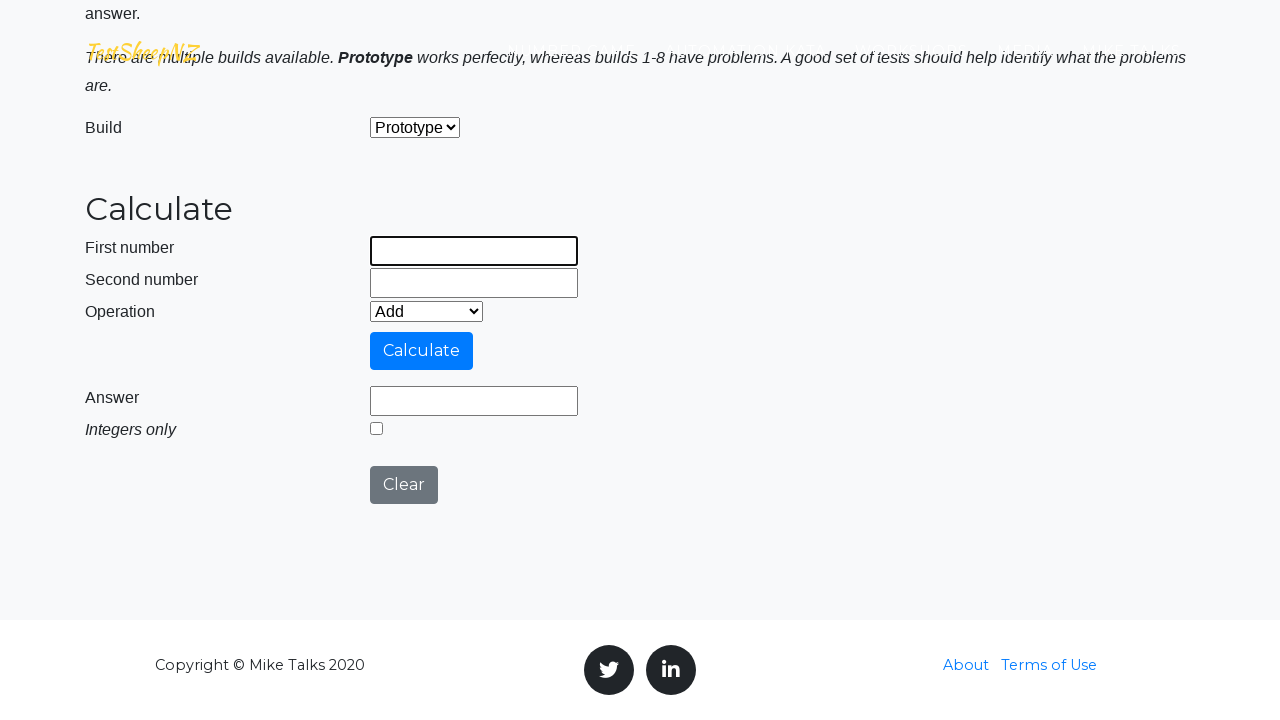

Entered 'gs' in first number input field on input[name='number1']
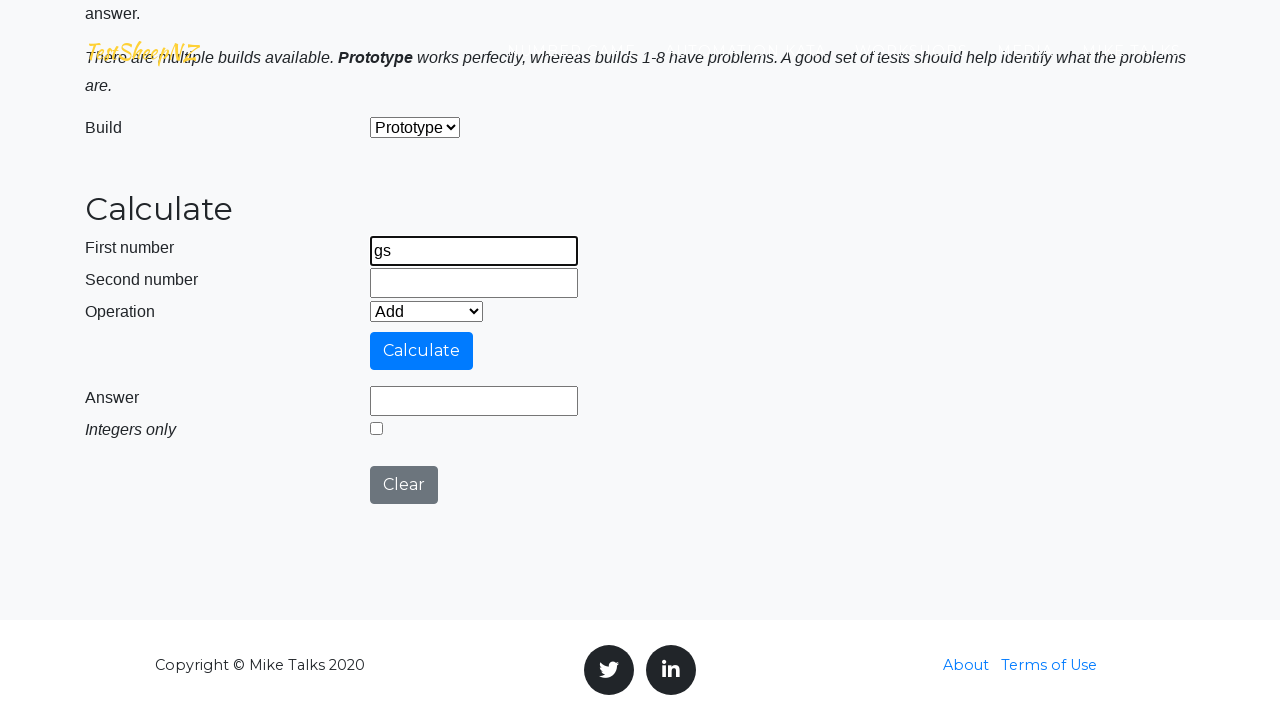

Clicked second number input field at (474, 283) on input[name='number2']
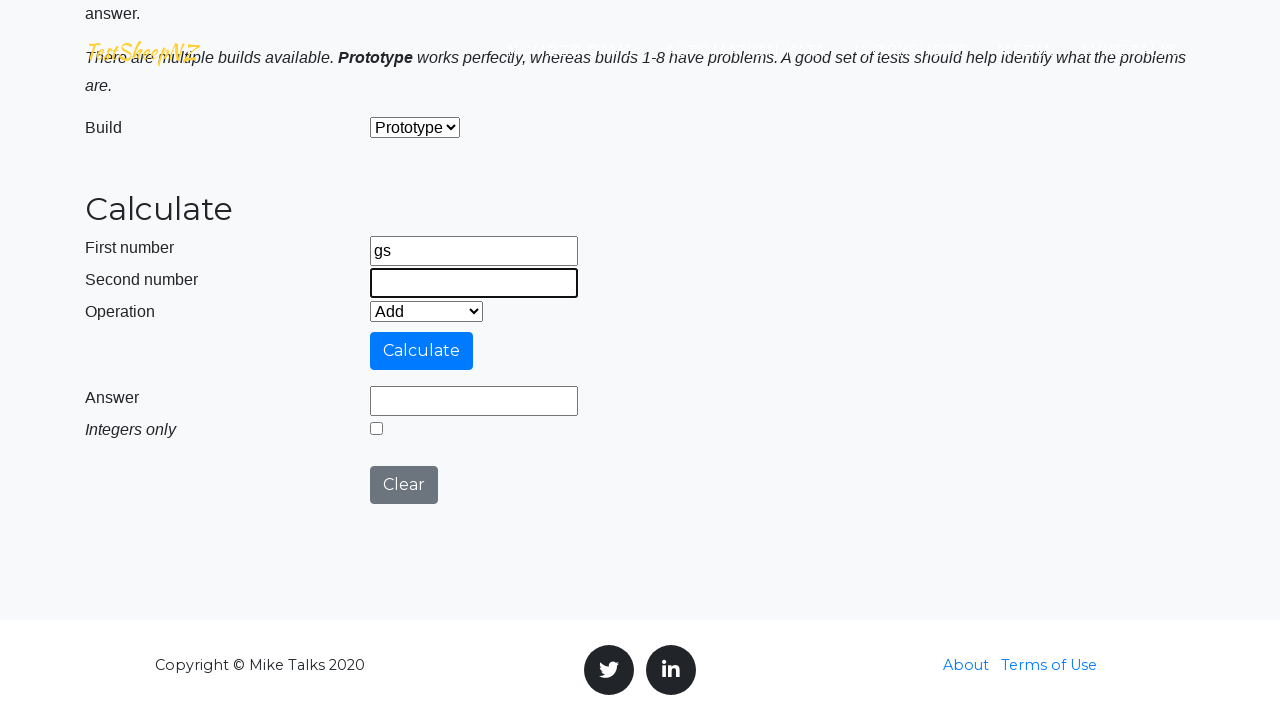

Entered 'bu' in second number input field on input[name='number2']
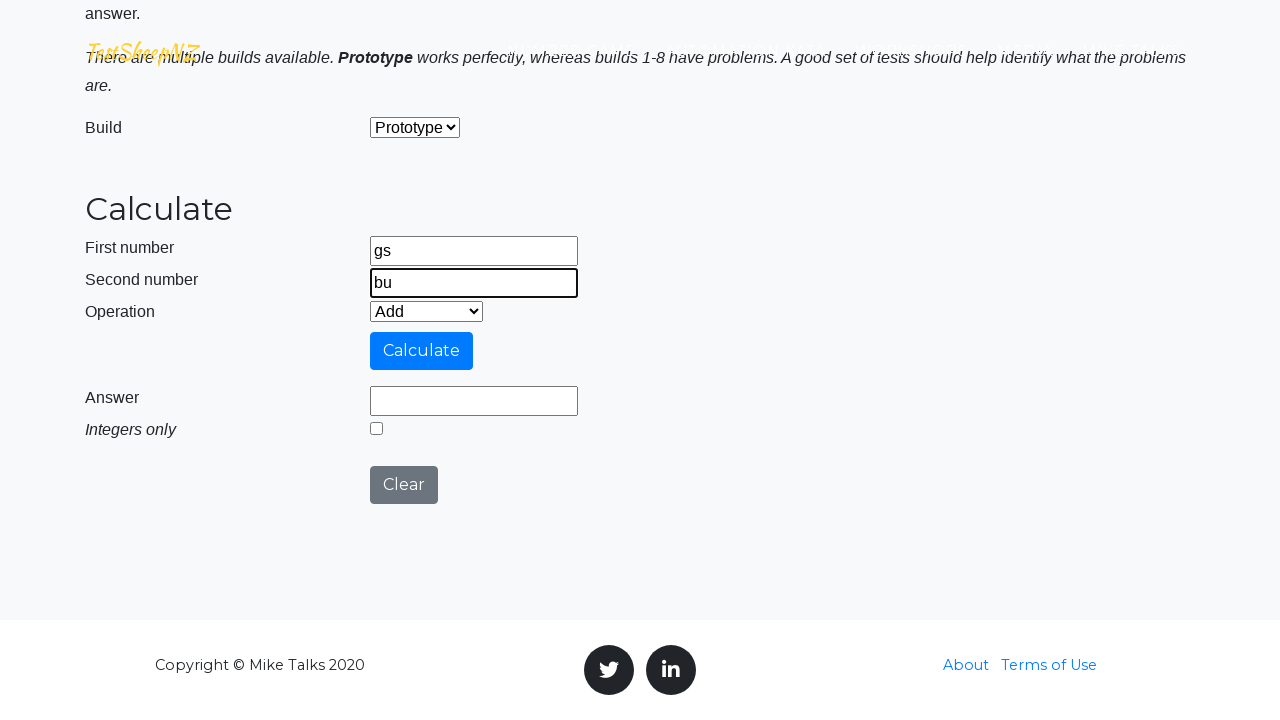

Clicked operation dropdown menu at (426, 311) on select[name='selectOperation']
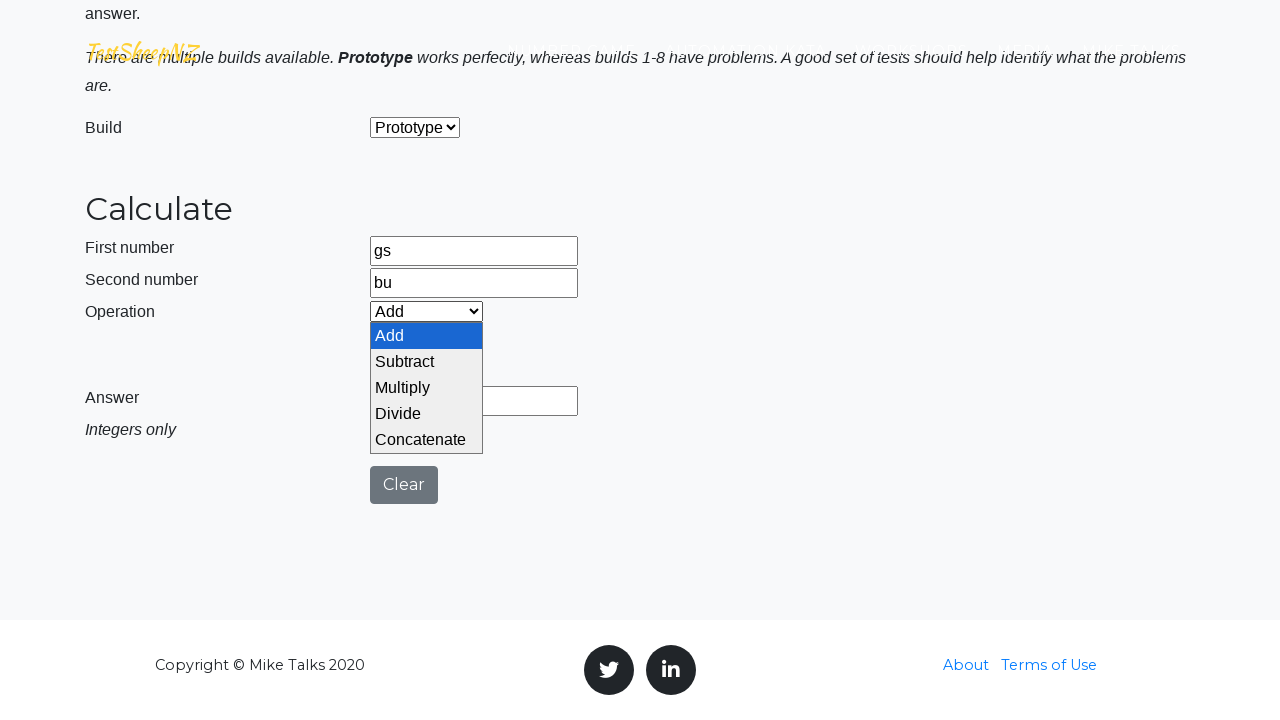

Selected 'Concatenate' operation from dropdown on select[name='selectOperation']
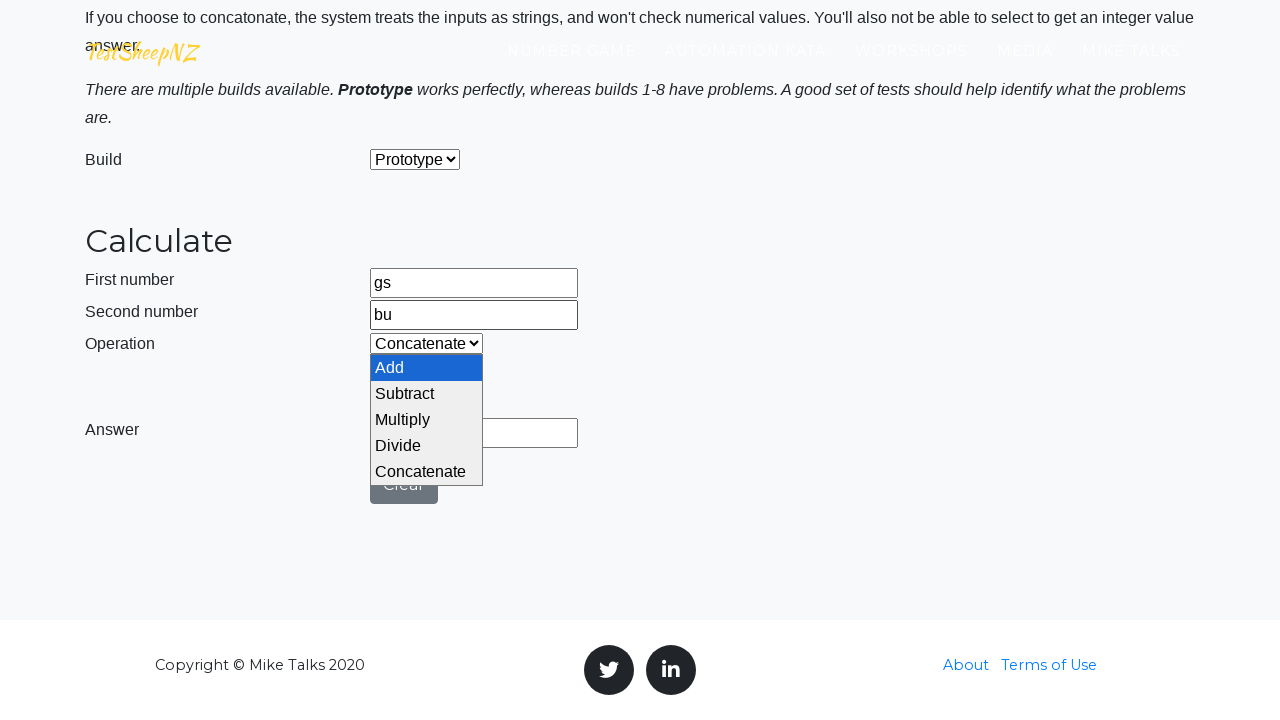

Clicked calculate button at (422, 383) on input[type='button']
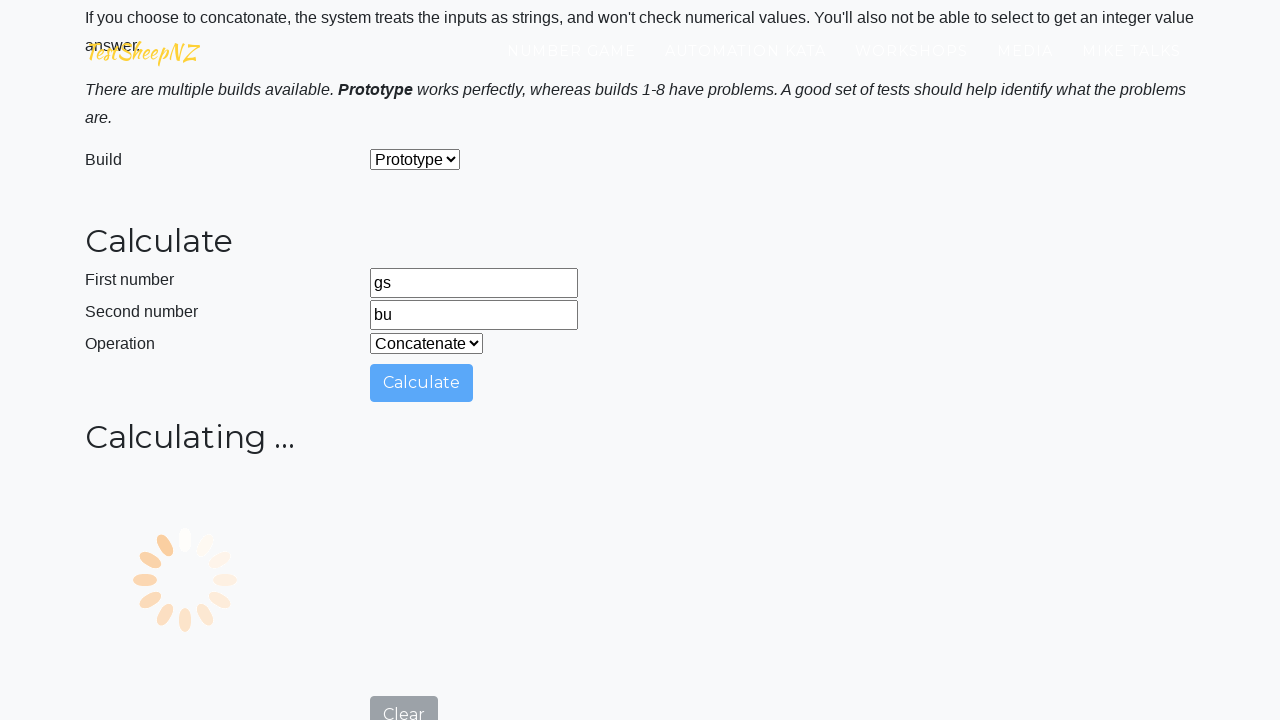

Waited 1000ms for calculation to complete
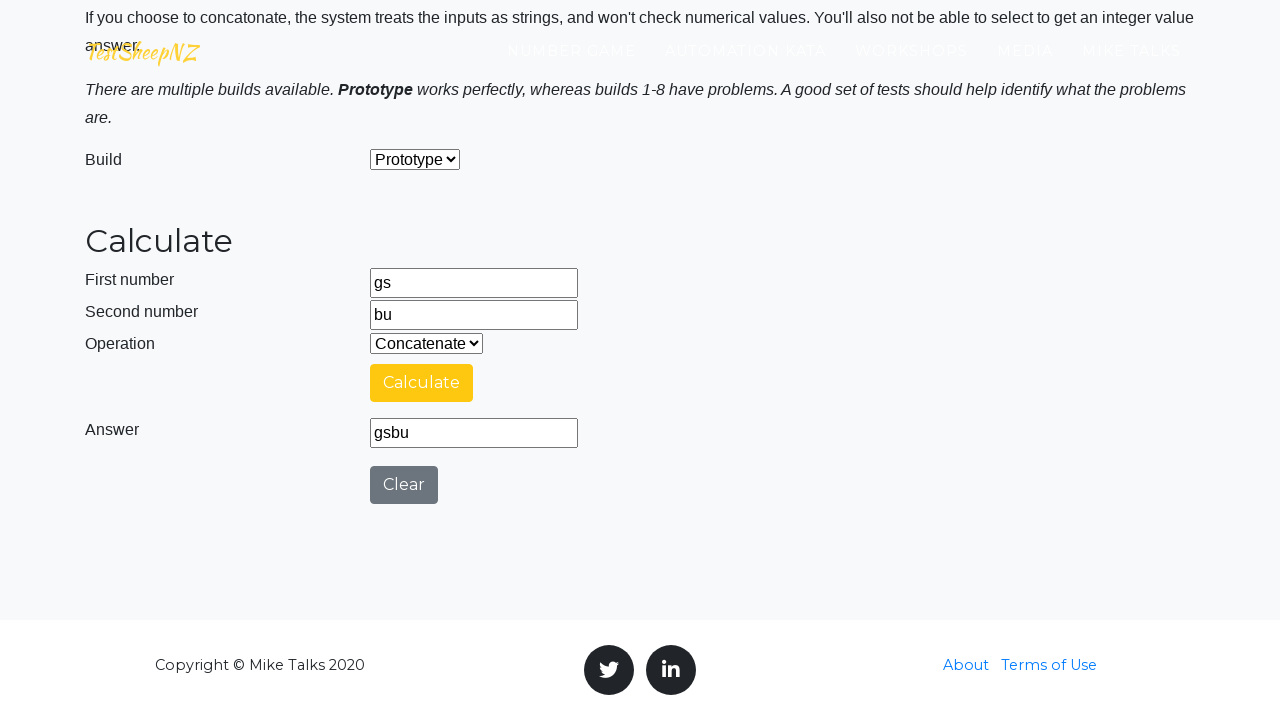

Located answer field element
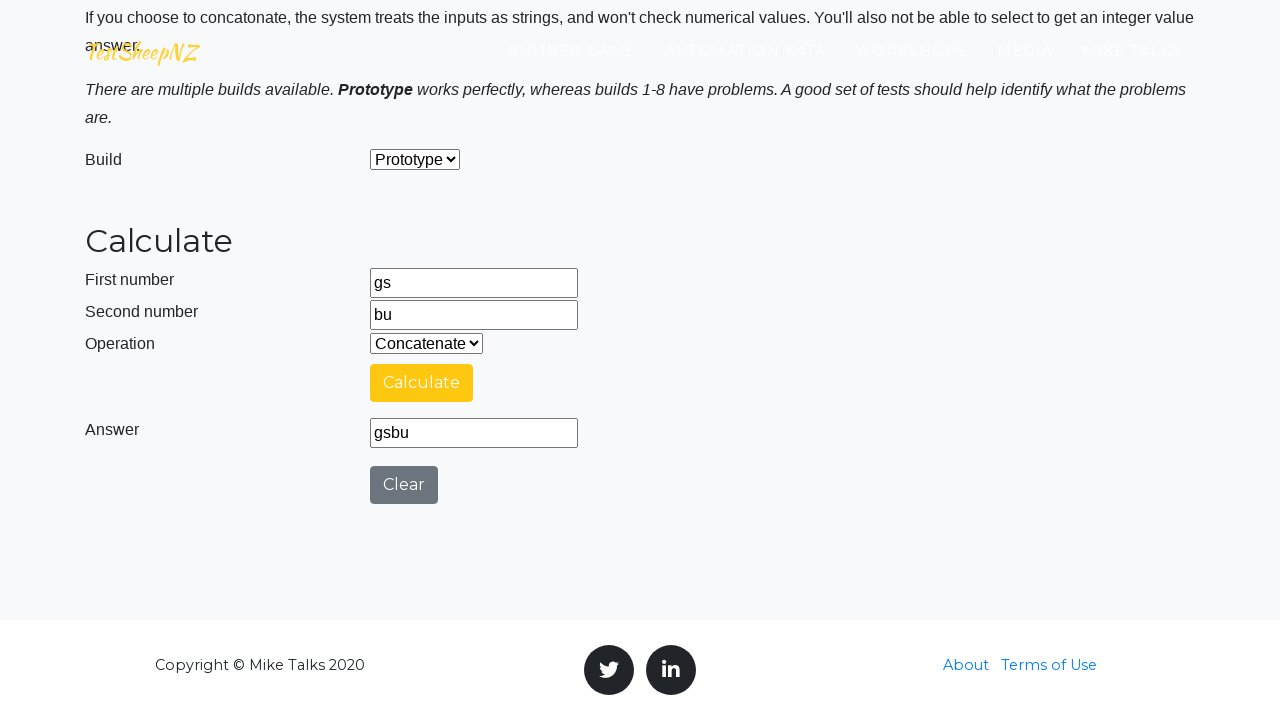

Retrieved answer value: ''
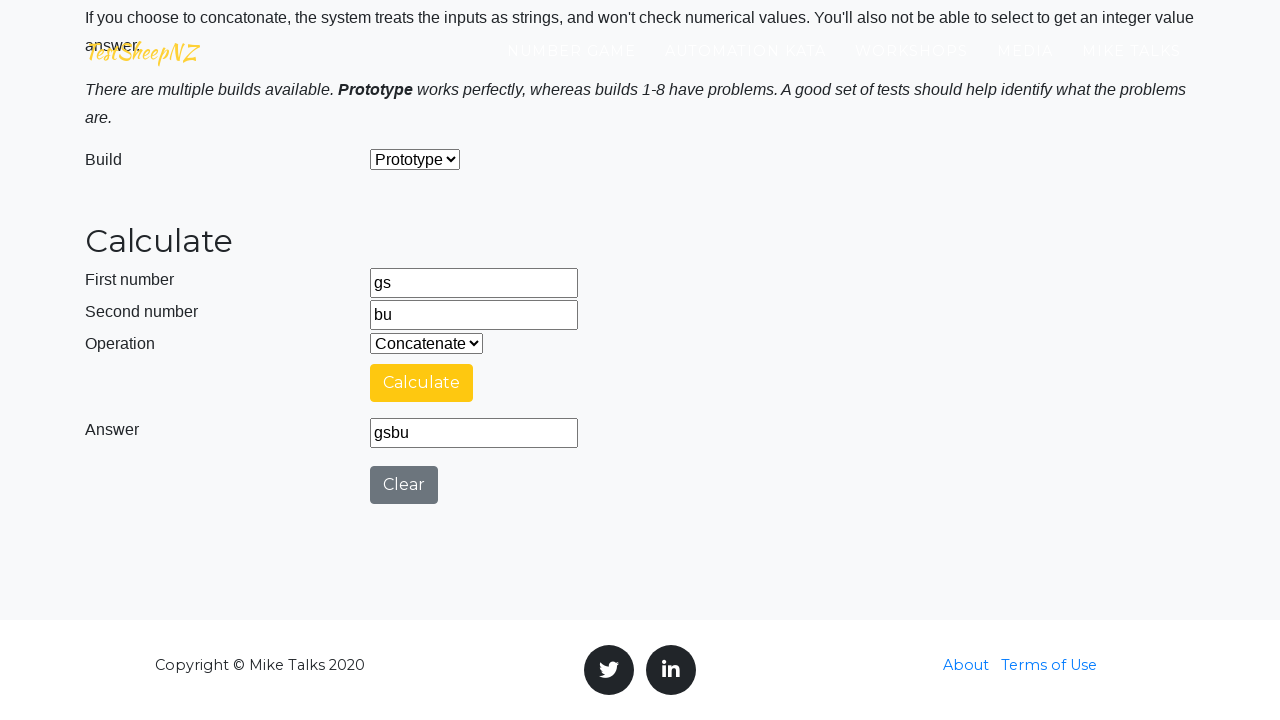

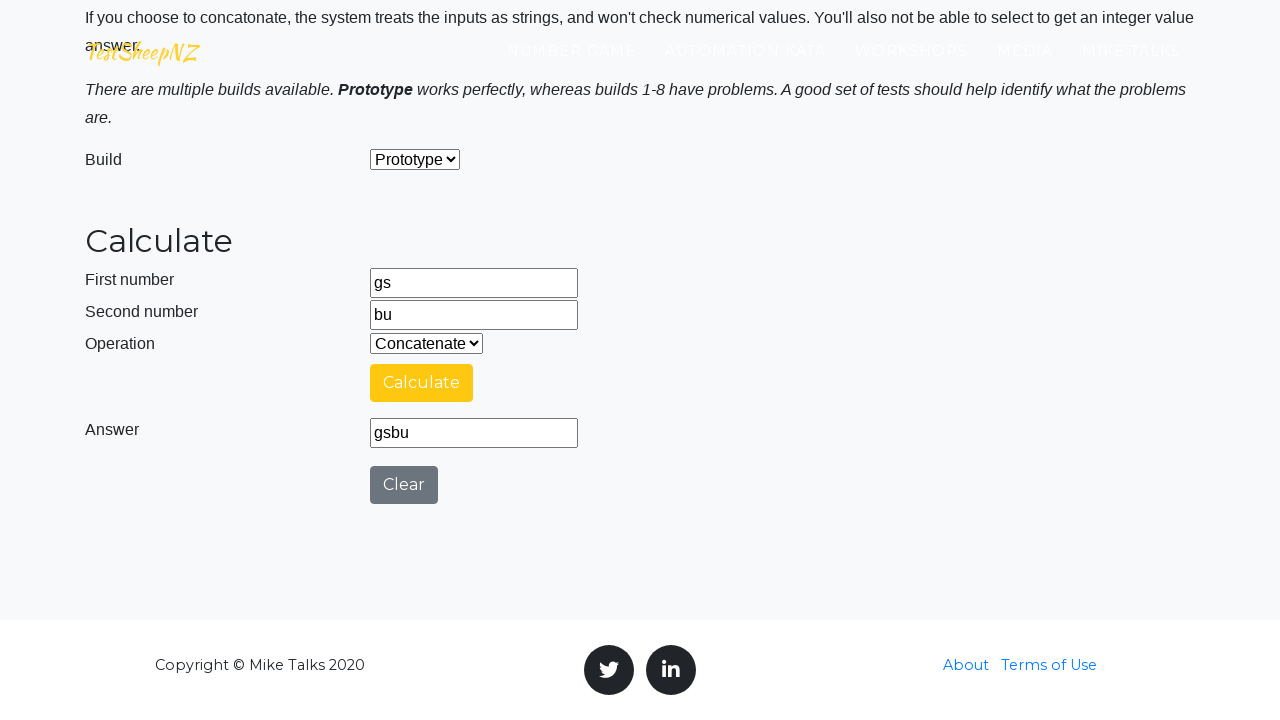